Tests various button interactions including clicking buttons, checking button states, getting button properties, mouse hover actions, and counting button elements on the page

Starting URL: https://leafground.com/button.xhtml

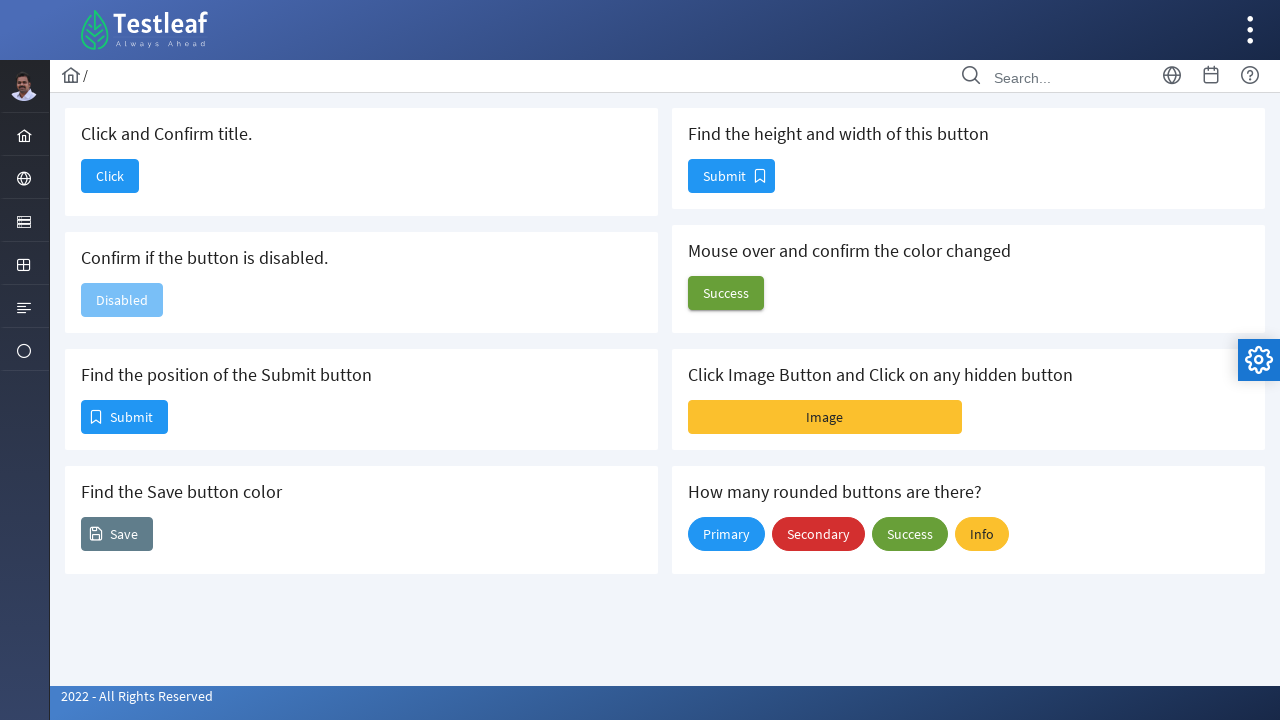

Clicked the 'Click' button at (110, 176) on xpath=//span[text()='Click']
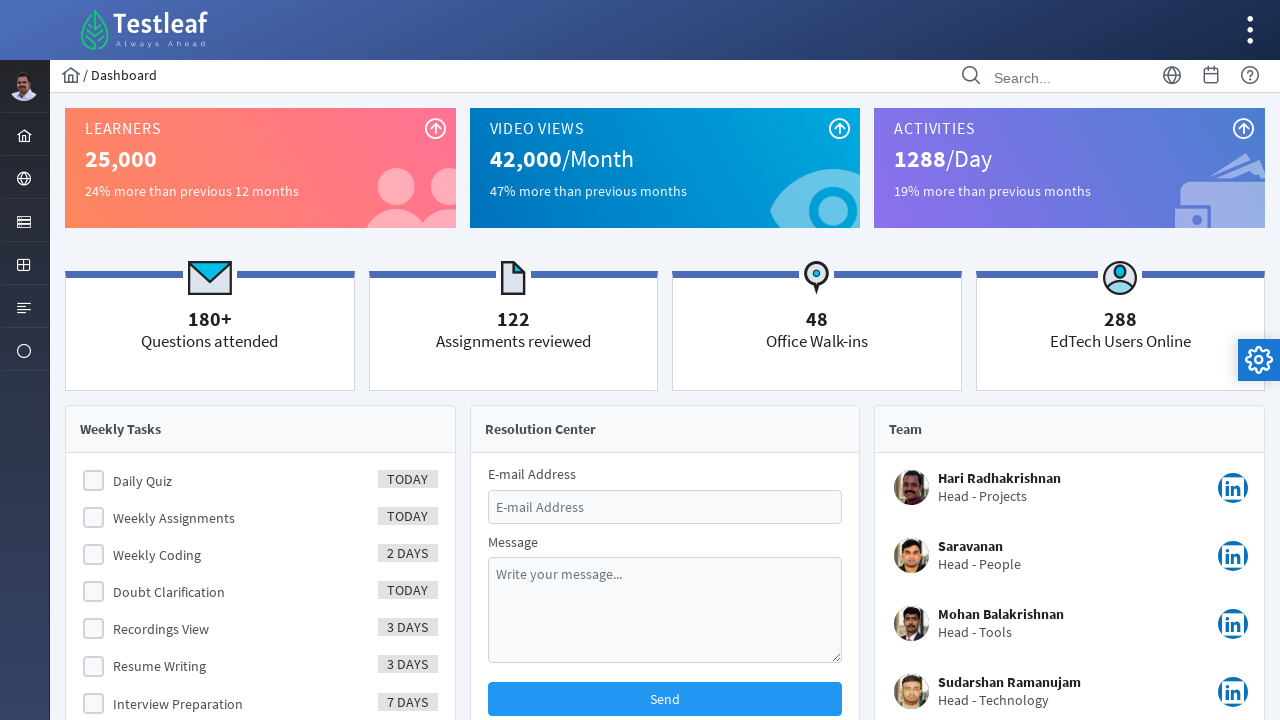

Navigated back to button test page
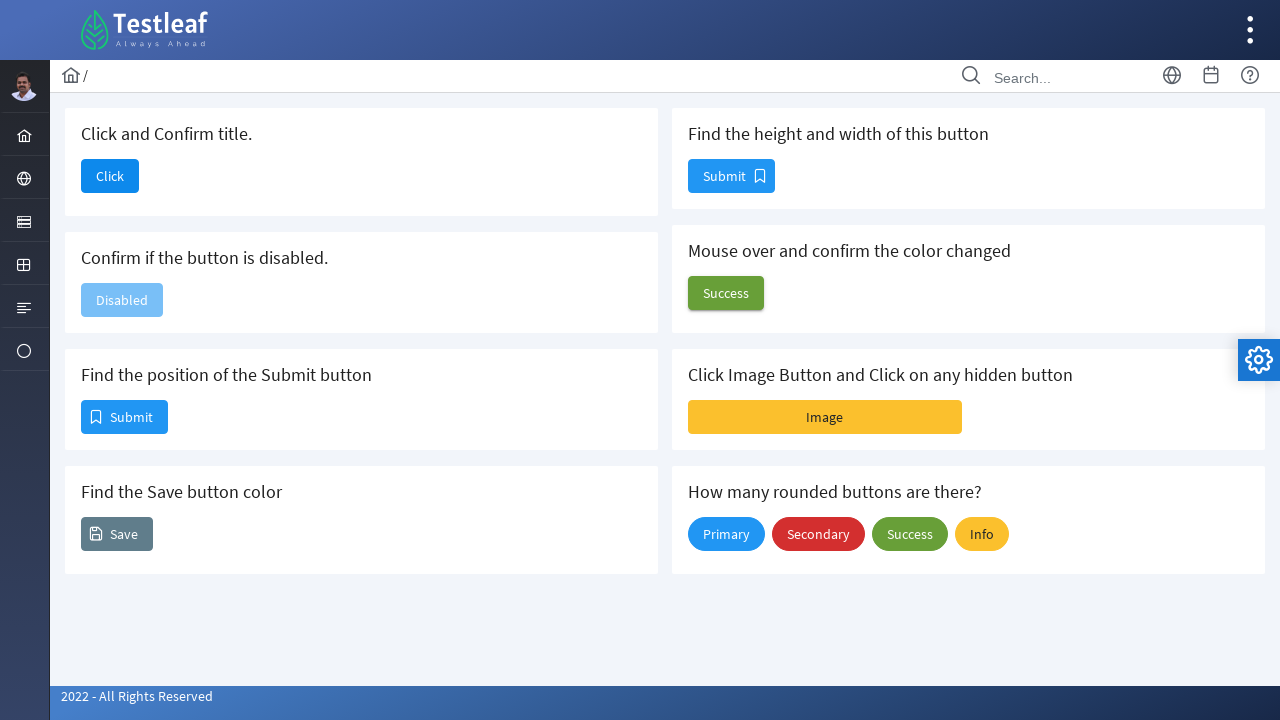

Checked disabled button state: False
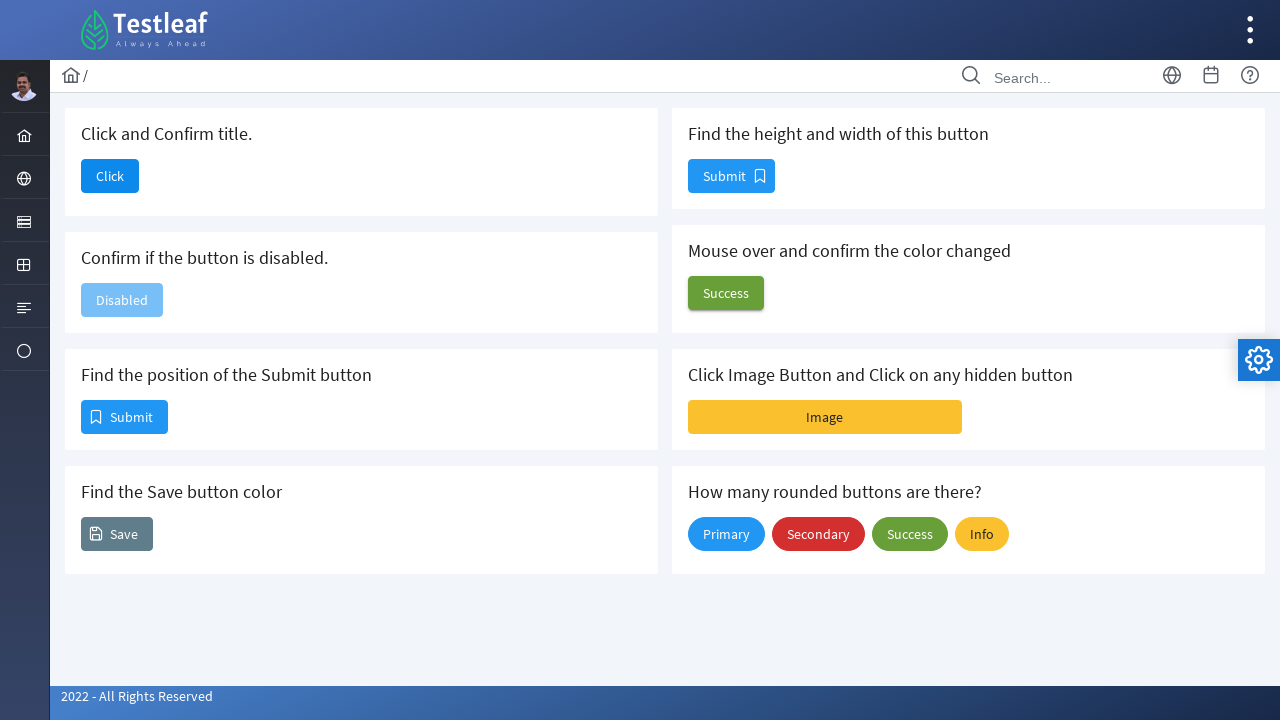

Retrieved position of first Submit button: x=82, y=401
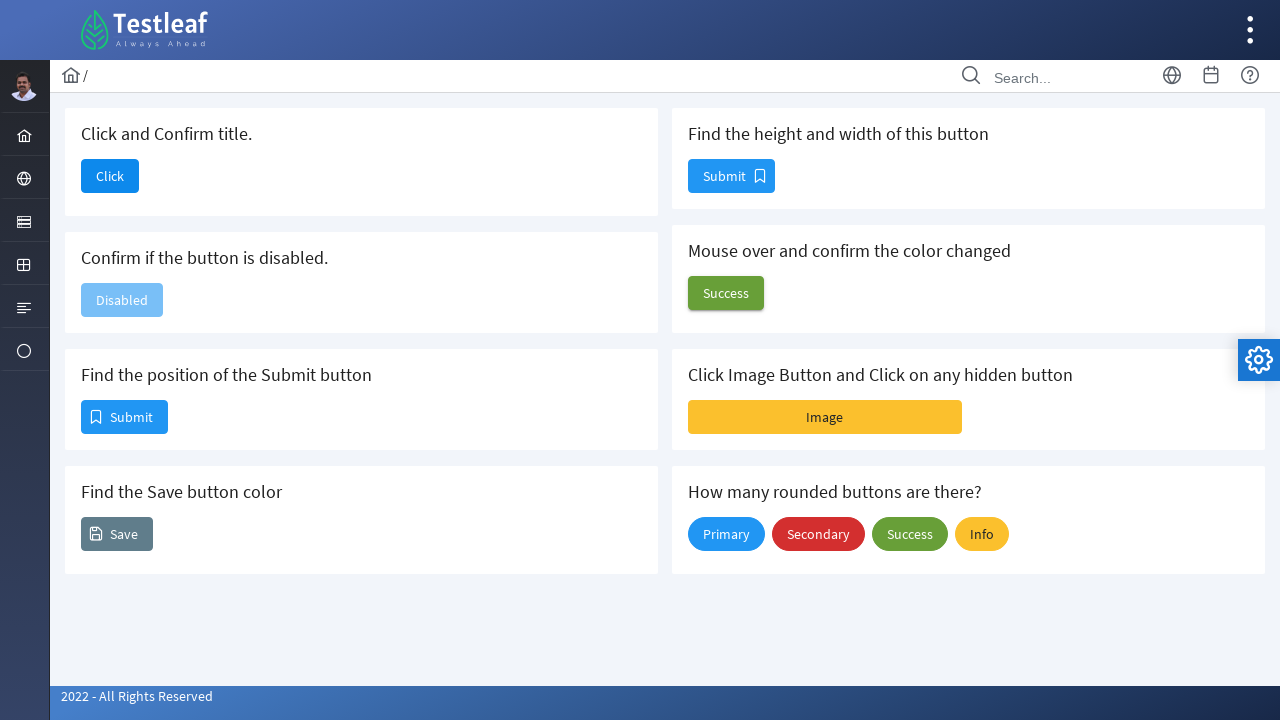

Retrieved Save button color: rgb(255, 255, 255)
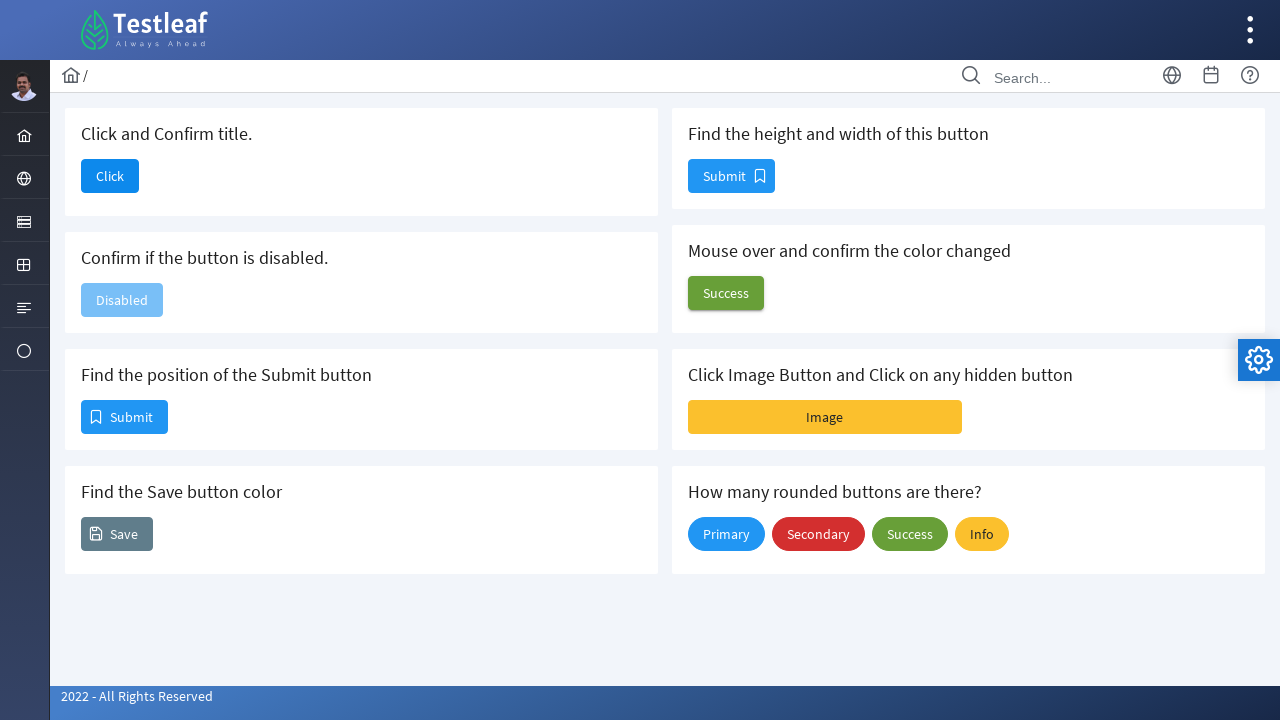

Retrieved size of second Submit button: width=85, height=32
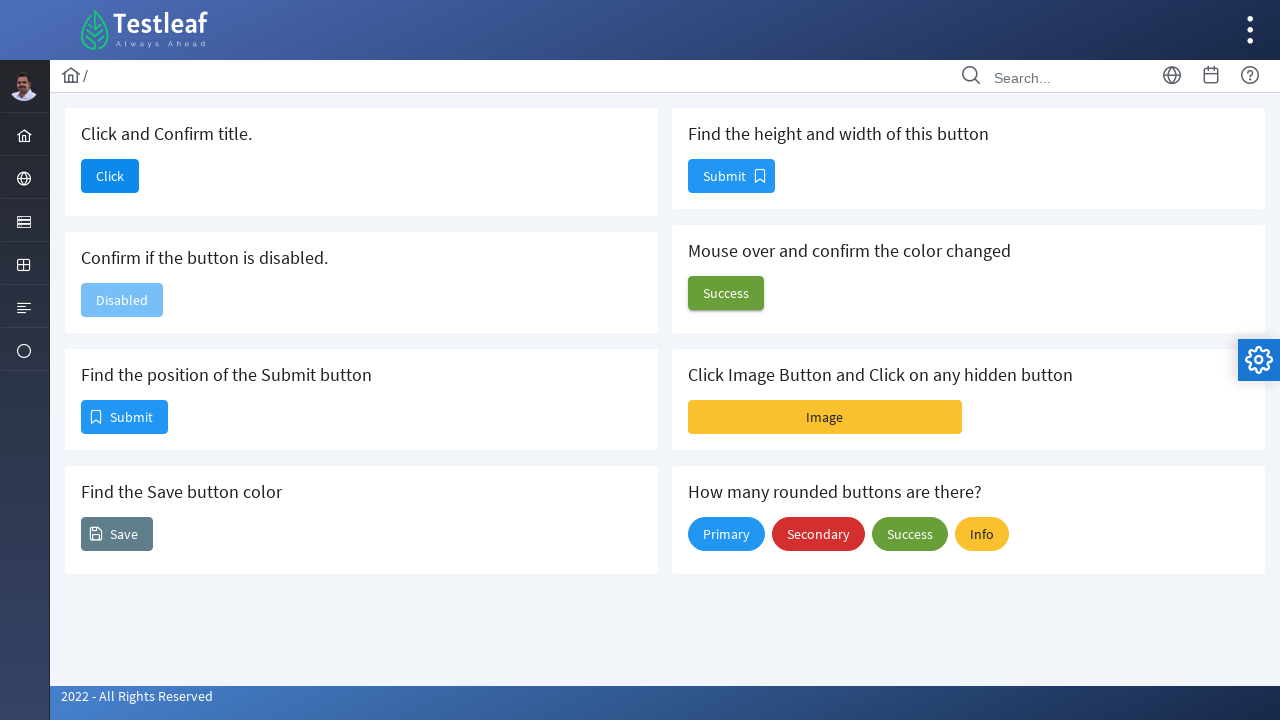

Retrieved Success button background color before hover: rgba(0, 0, 0, 0)
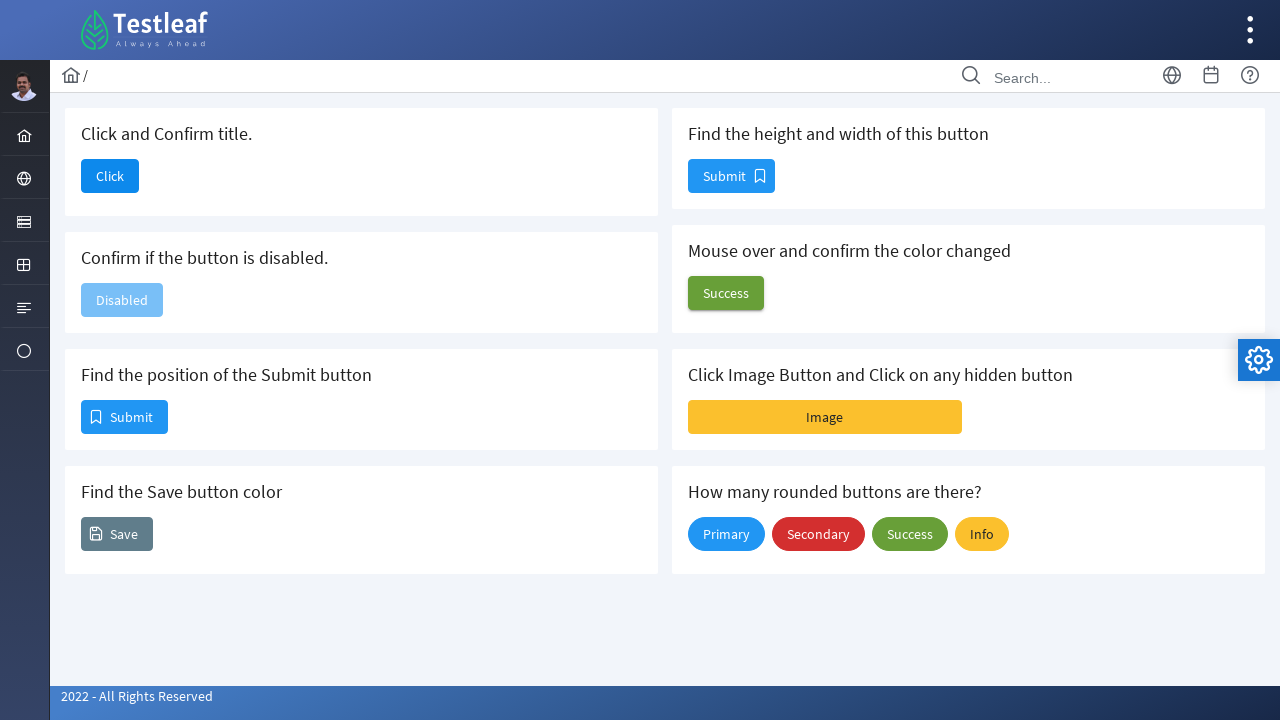

Hovered over Success button at (726, 293) on xpath=(//span[text()='Success'])[1]
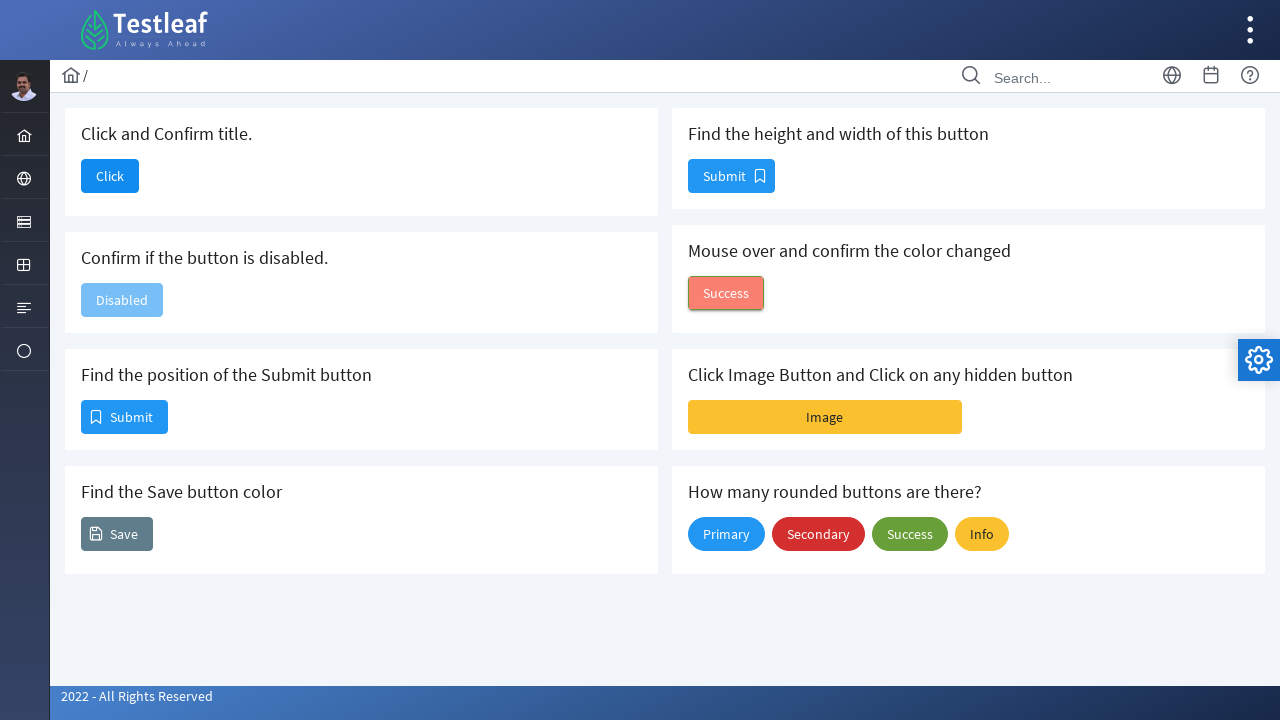

Retrieved Success button background color after hover: rgb(250, 128, 114)
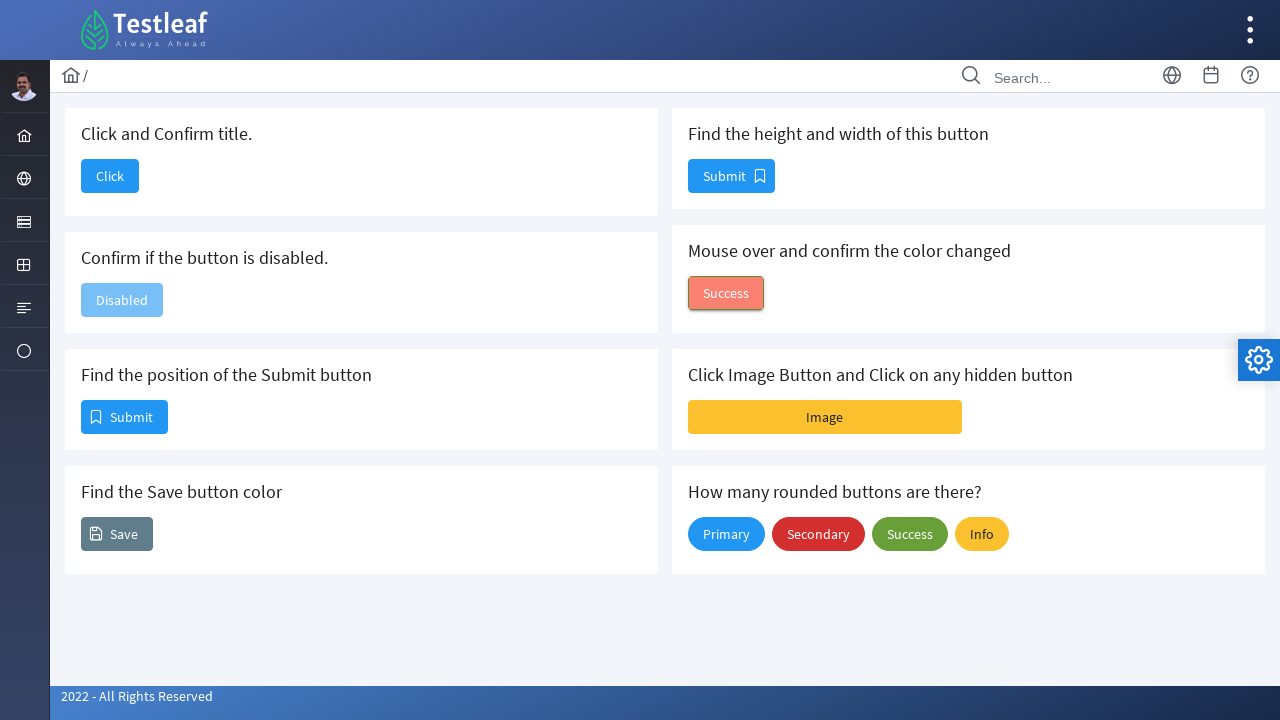

Clicked the Image button at (825, 417) on xpath=//span[text()='Image']
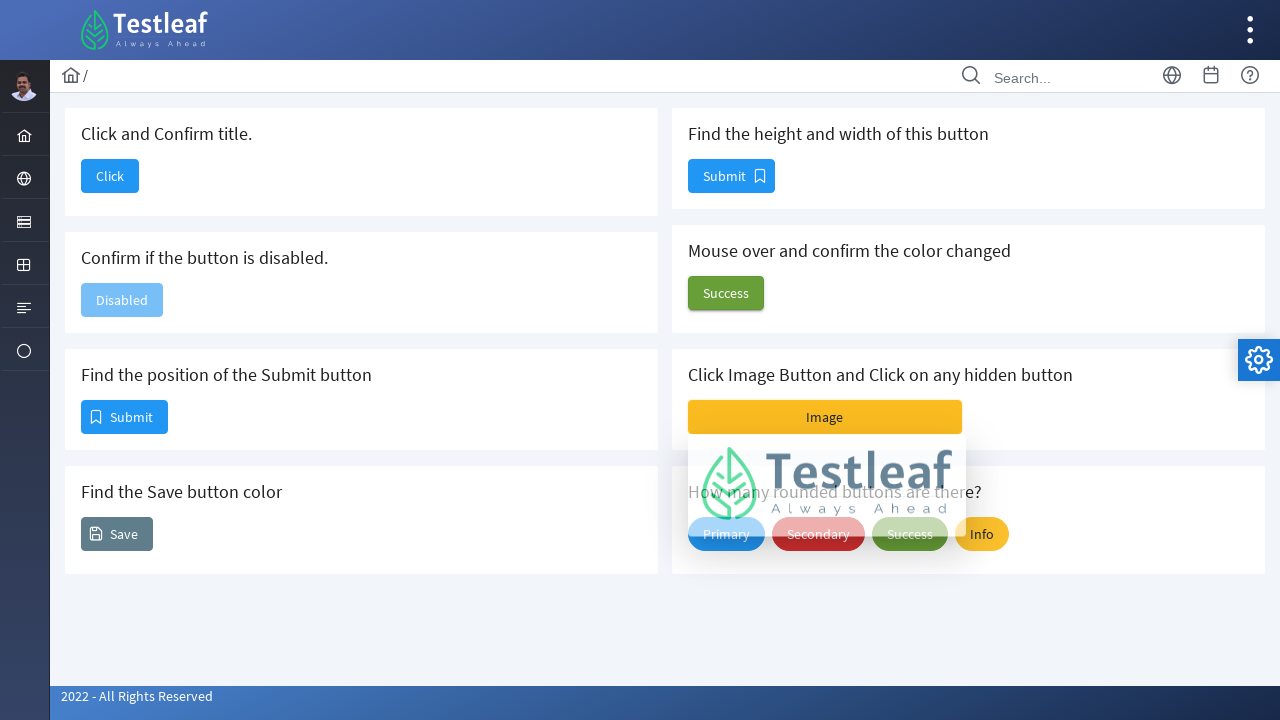

Counted rounded buttons on page: 4 found
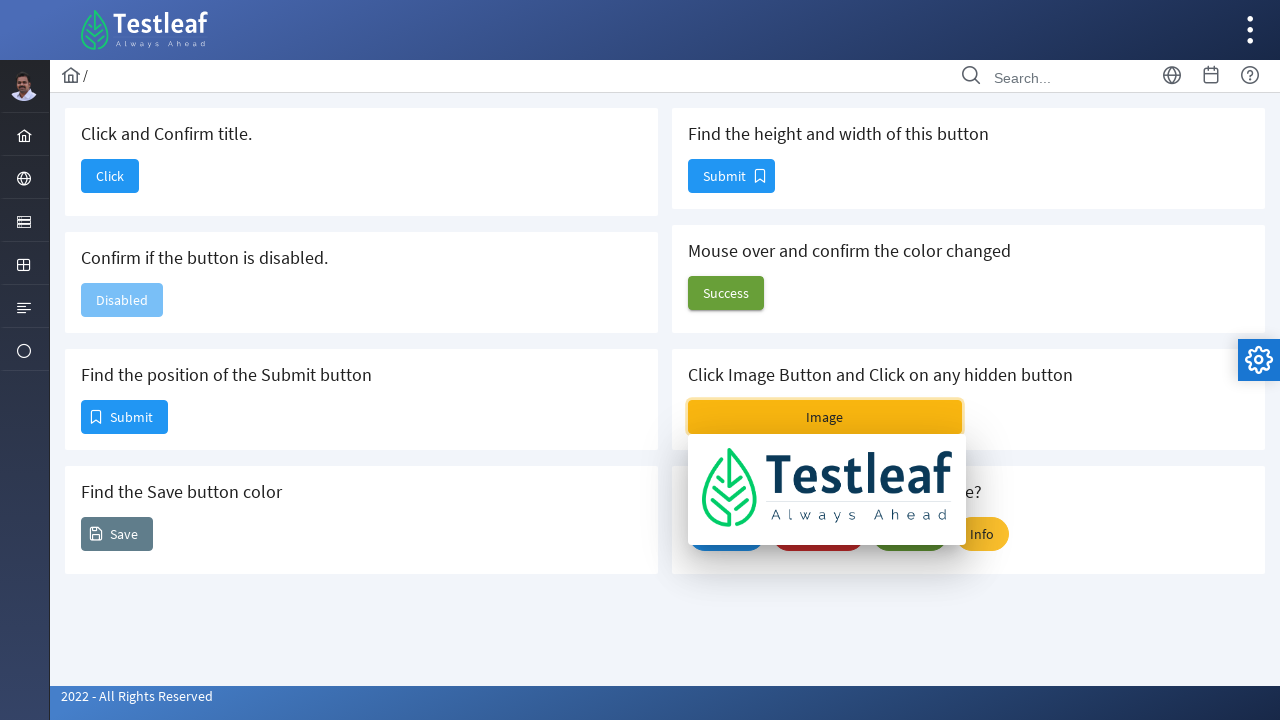

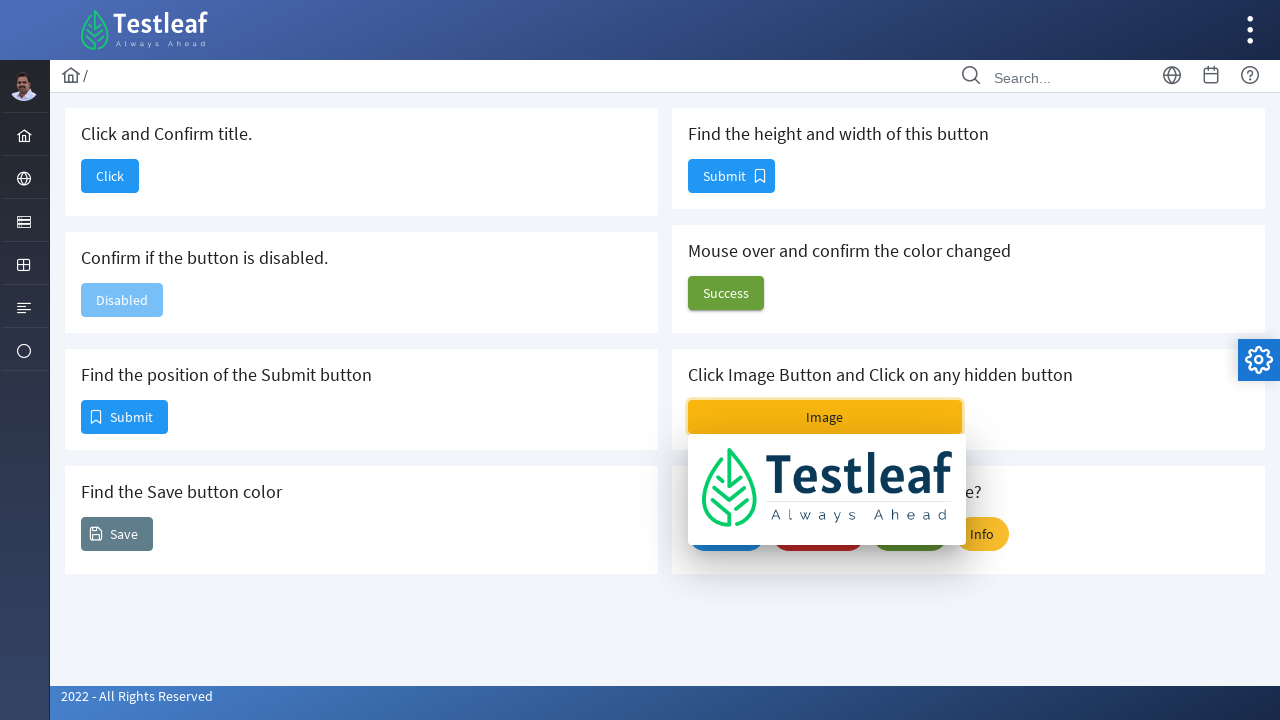